Tests that a todo item is removed if an empty string is entered during editing.

Starting URL: https://demo.playwright.dev/todomvc

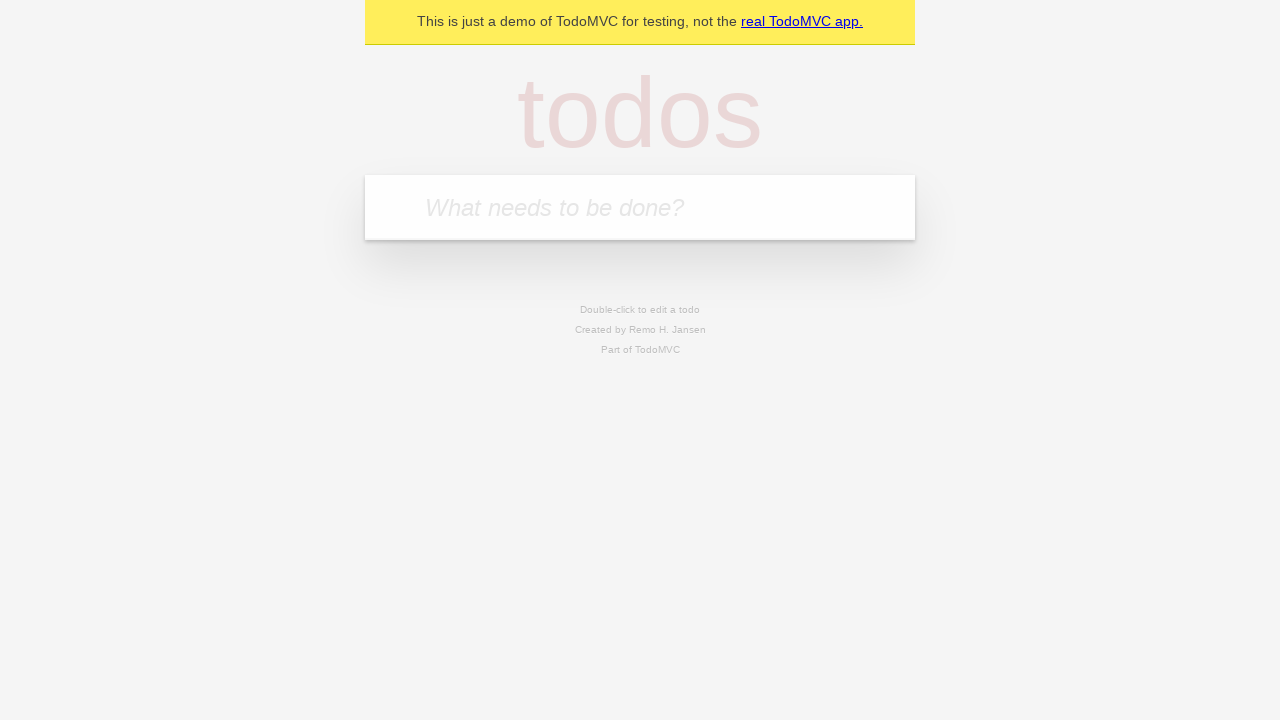

Filled todo input with 'buy some cheese' on internal:attr=[placeholder="What needs to be done?"i]
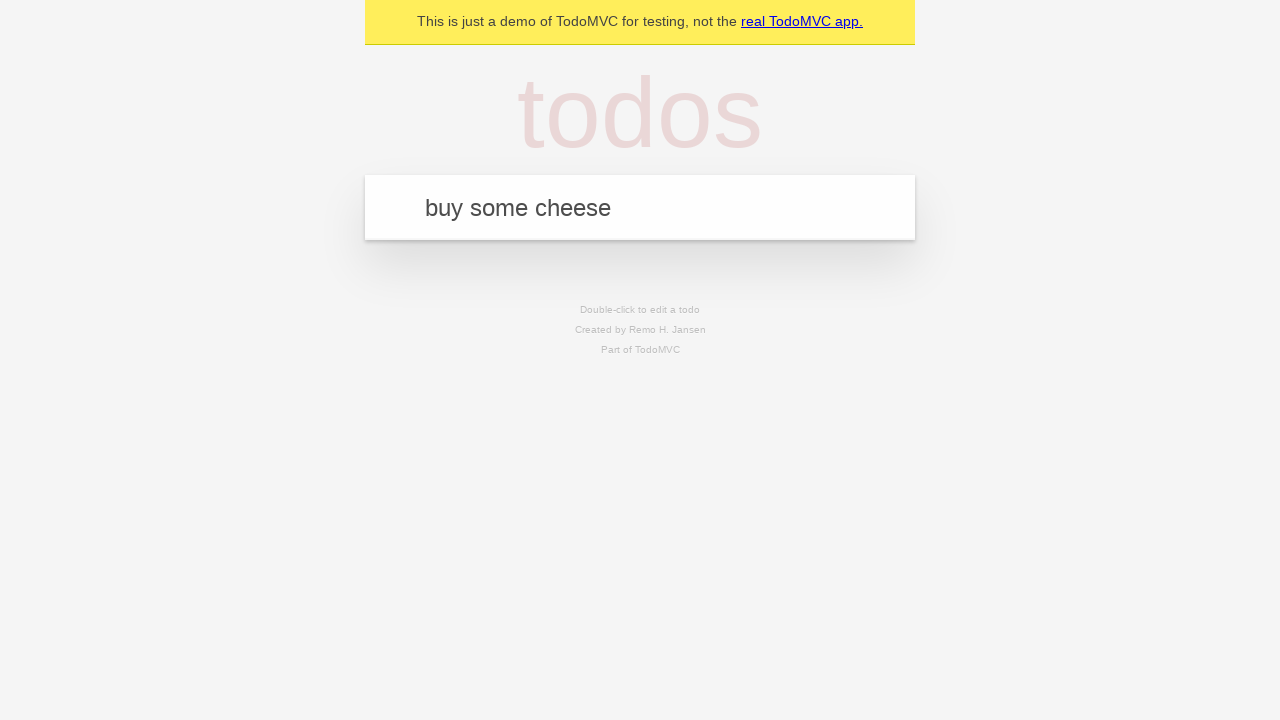

Pressed Enter to add first todo item on internal:attr=[placeholder="What needs to be done?"i]
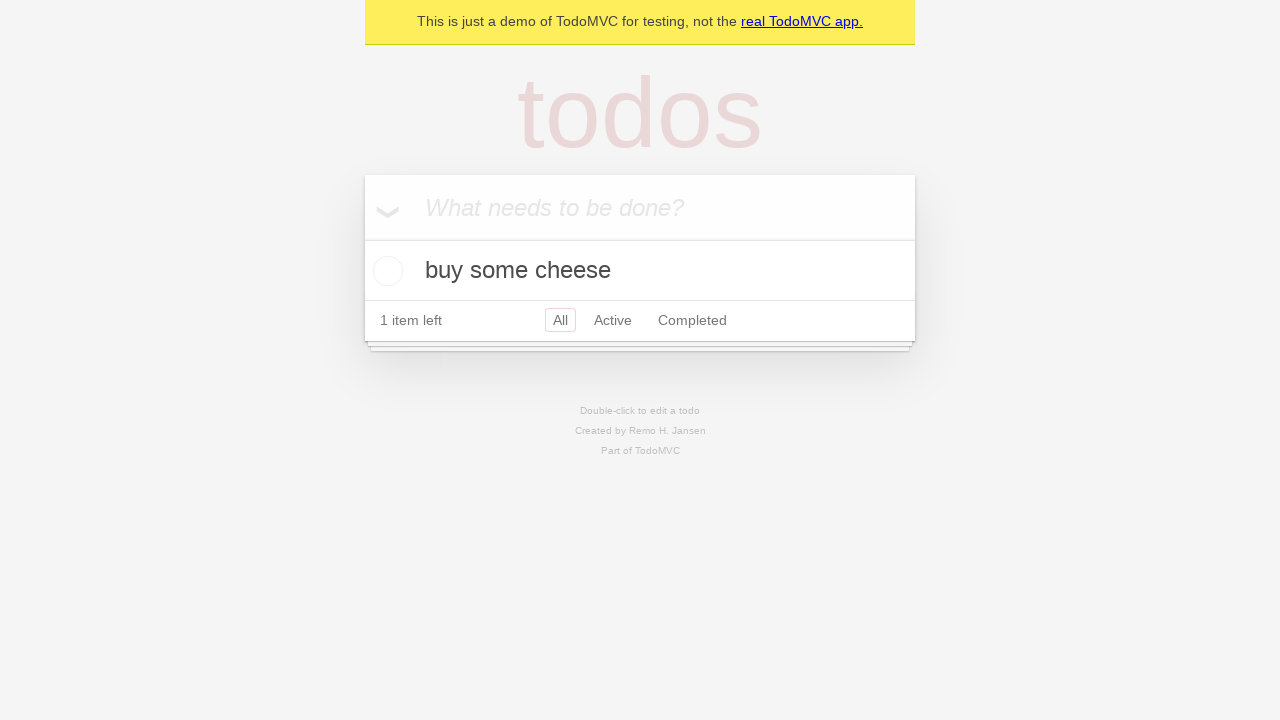

Filled todo input with 'feed the cat' on internal:attr=[placeholder="What needs to be done?"i]
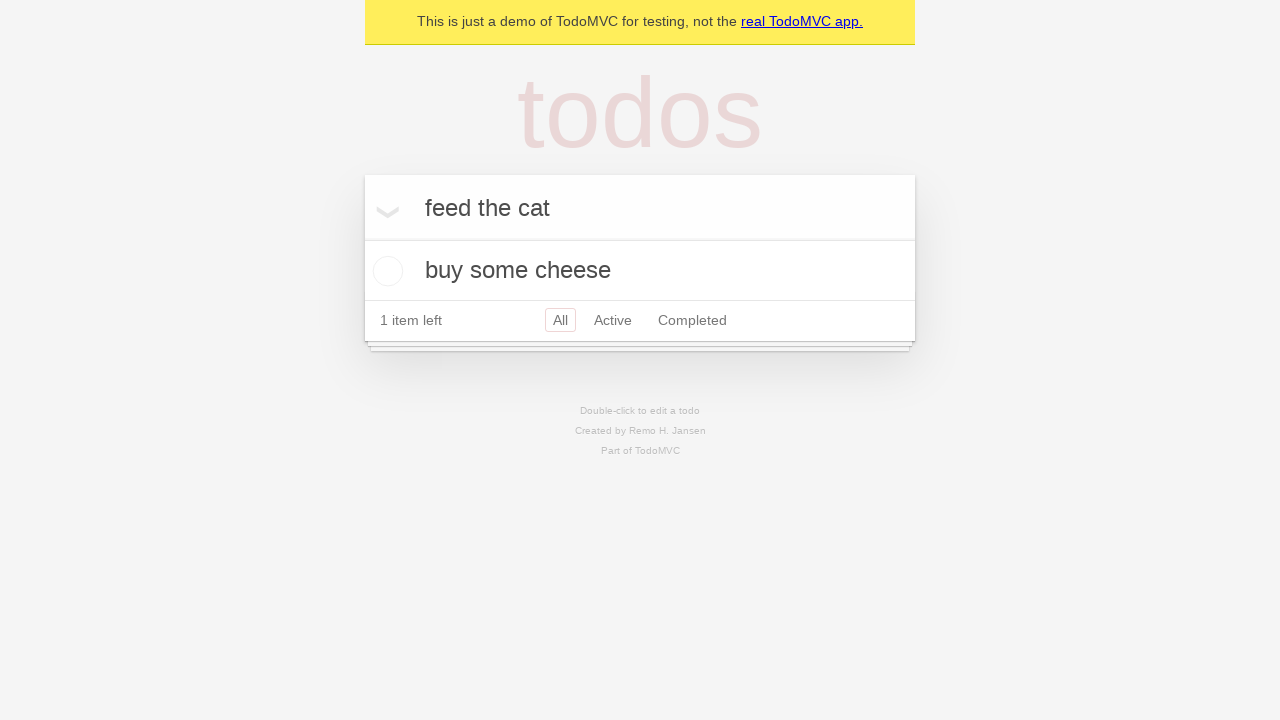

Pressed Enter to add second todo item on internal:attr=[placeholder="What needs to be done?"i]
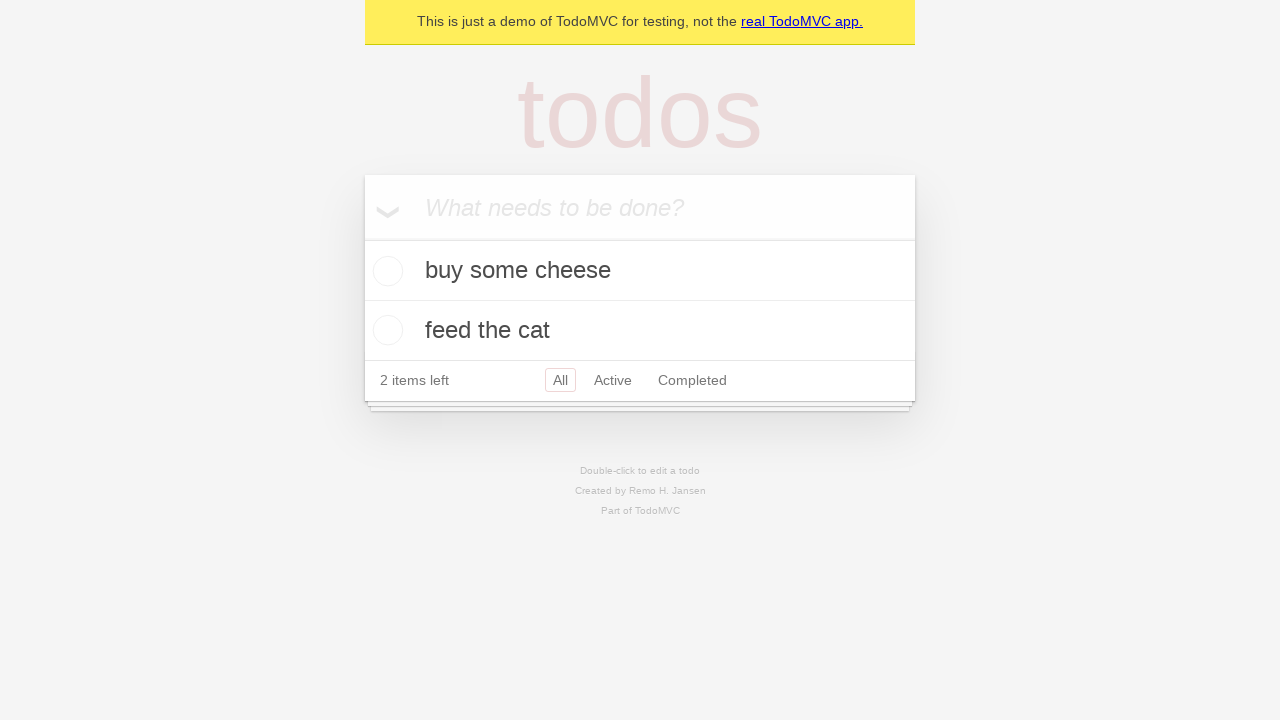

Filled todo input with 'book a doctors appointment' on internal:attr=[placeholder="What needs to be done?"i]
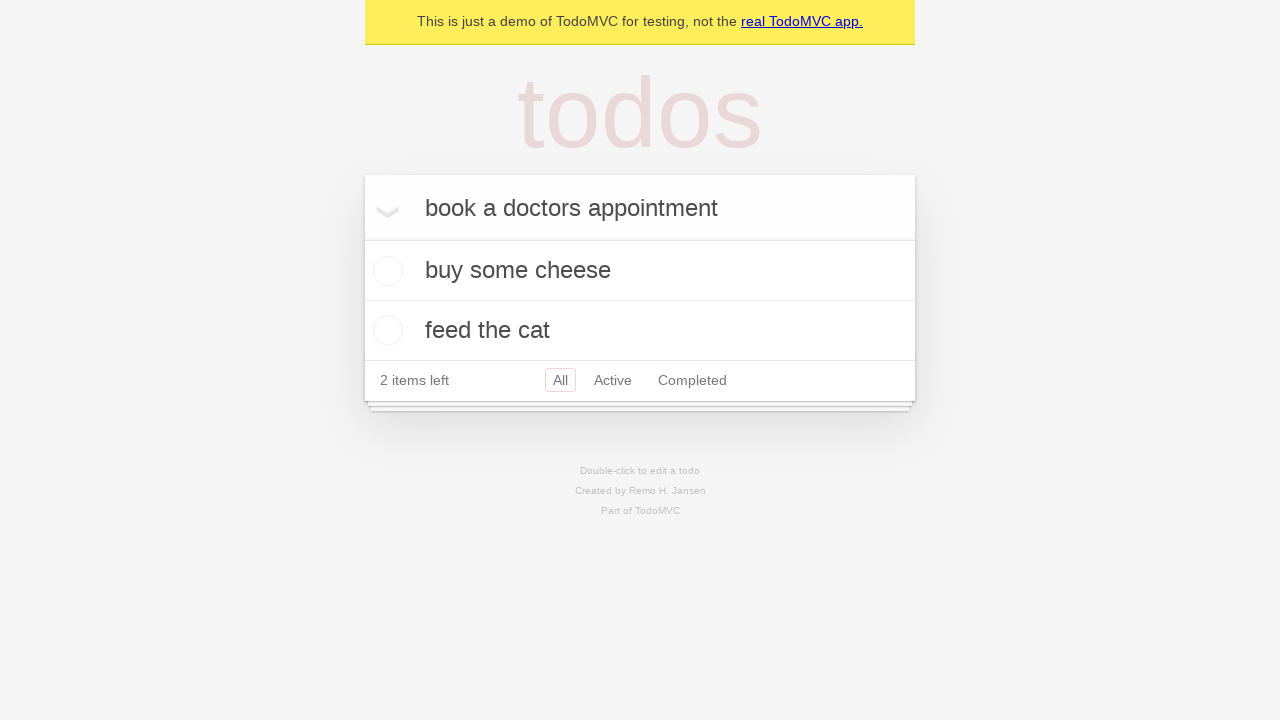

Pressed Enter to add third todo item on internal:attr=[placeholder="What needs to be done?"i]
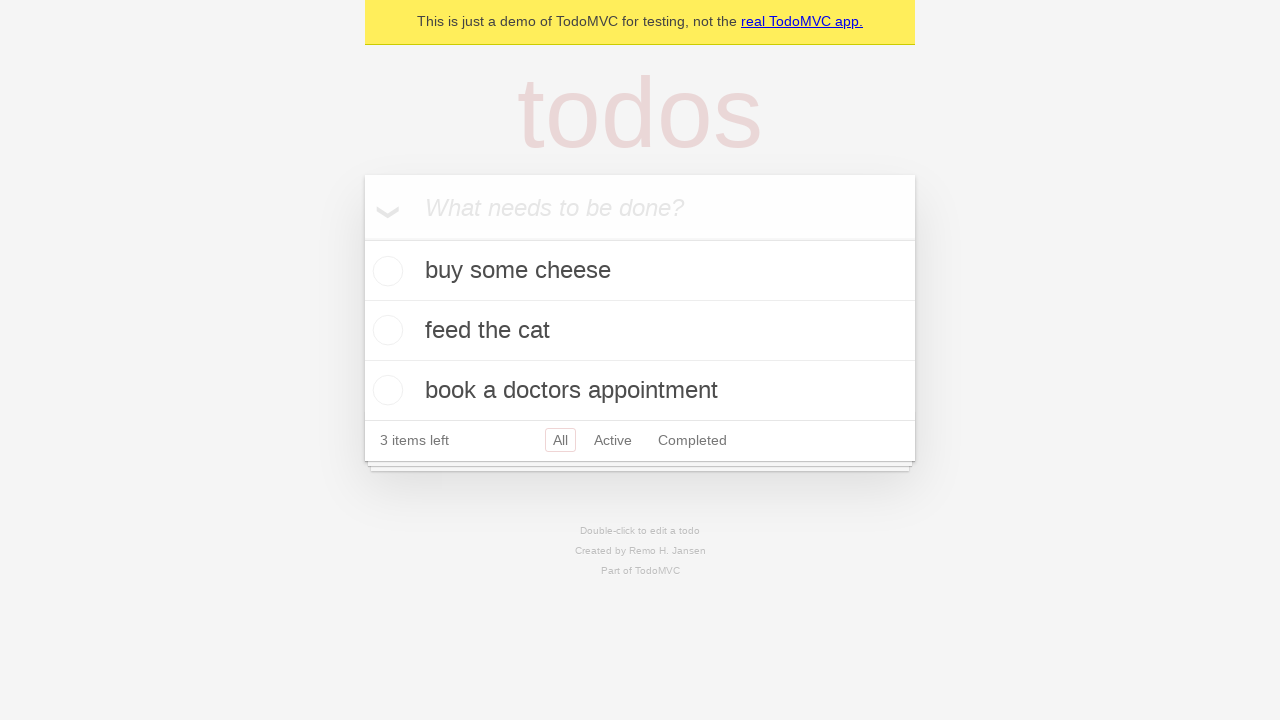

Double-clicked second todo item to enter edit mode at (640, 331) on internal:testid=[data-testid="todo-item"s] >> nth=1
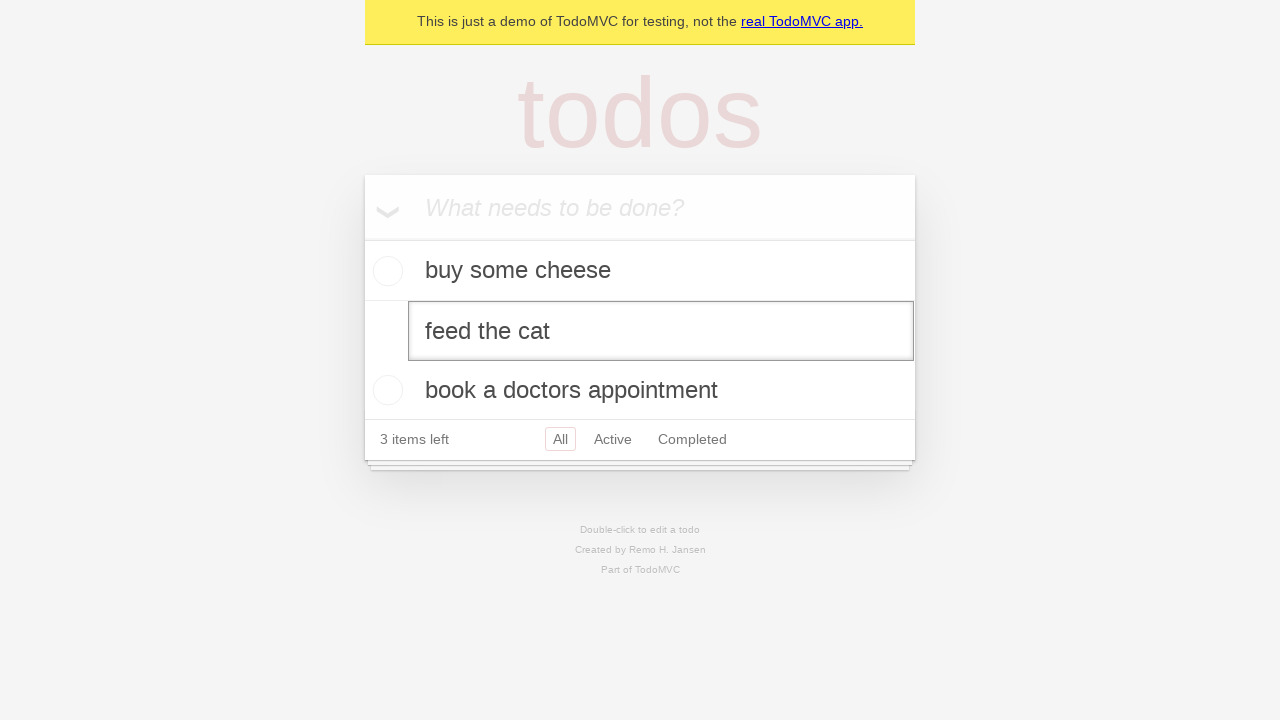

Cleared the edit textbox by filling with empty string on internal:testid=[data-testid="todo-item"s] >> nth=1 >> internal:role=textbox[nam
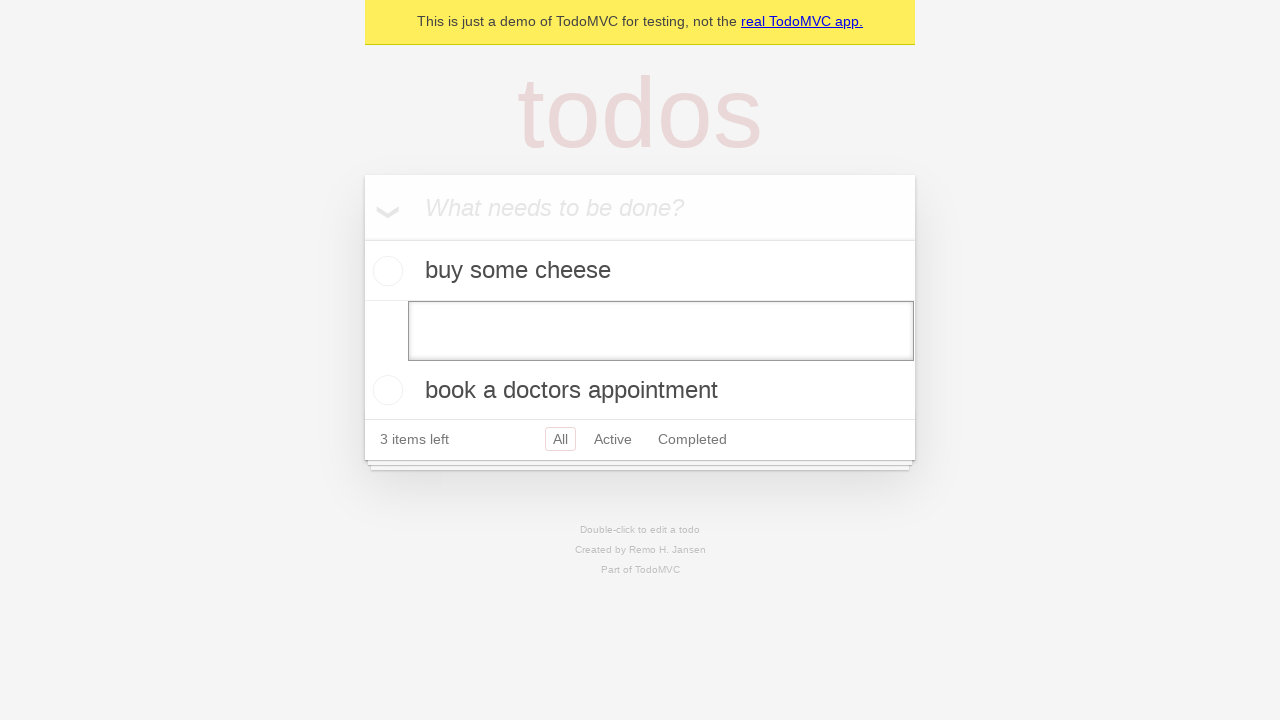

Pressed Enter to confirm deletion of todo item with empty text on internal:testid=[data-testid="todo-item"s] >> nth=1 >> internal:role=textbox[nam
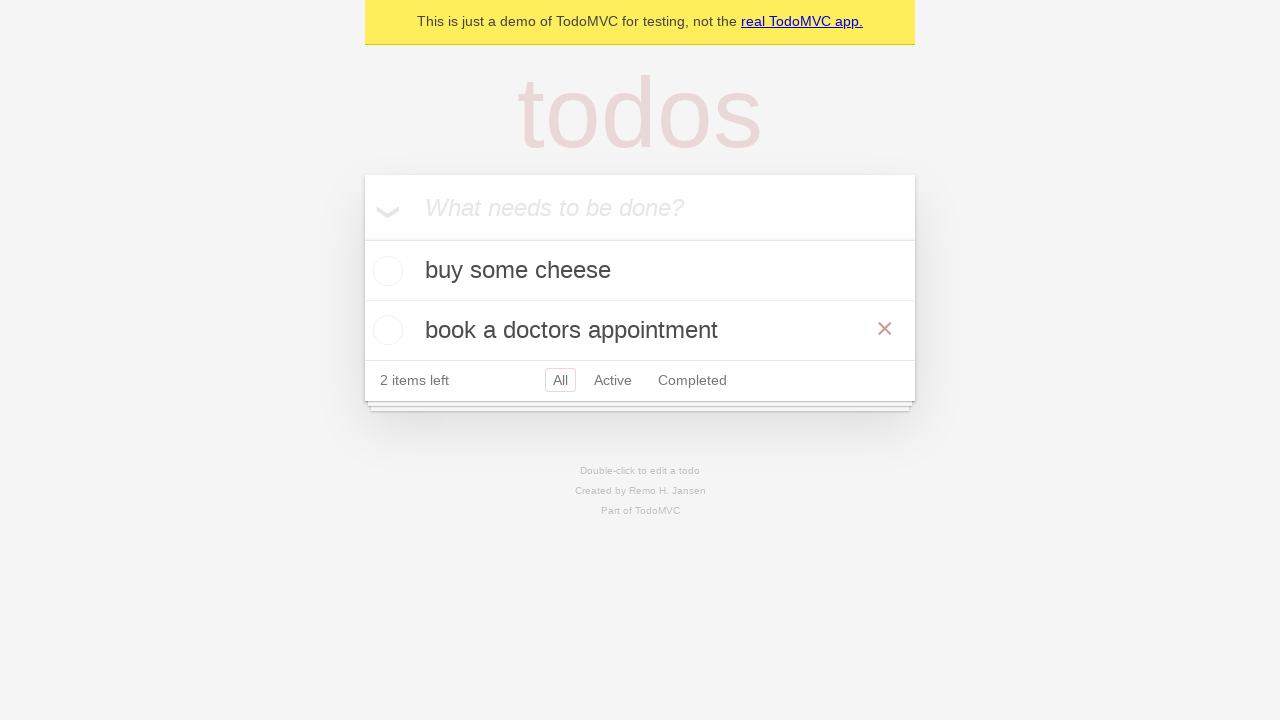

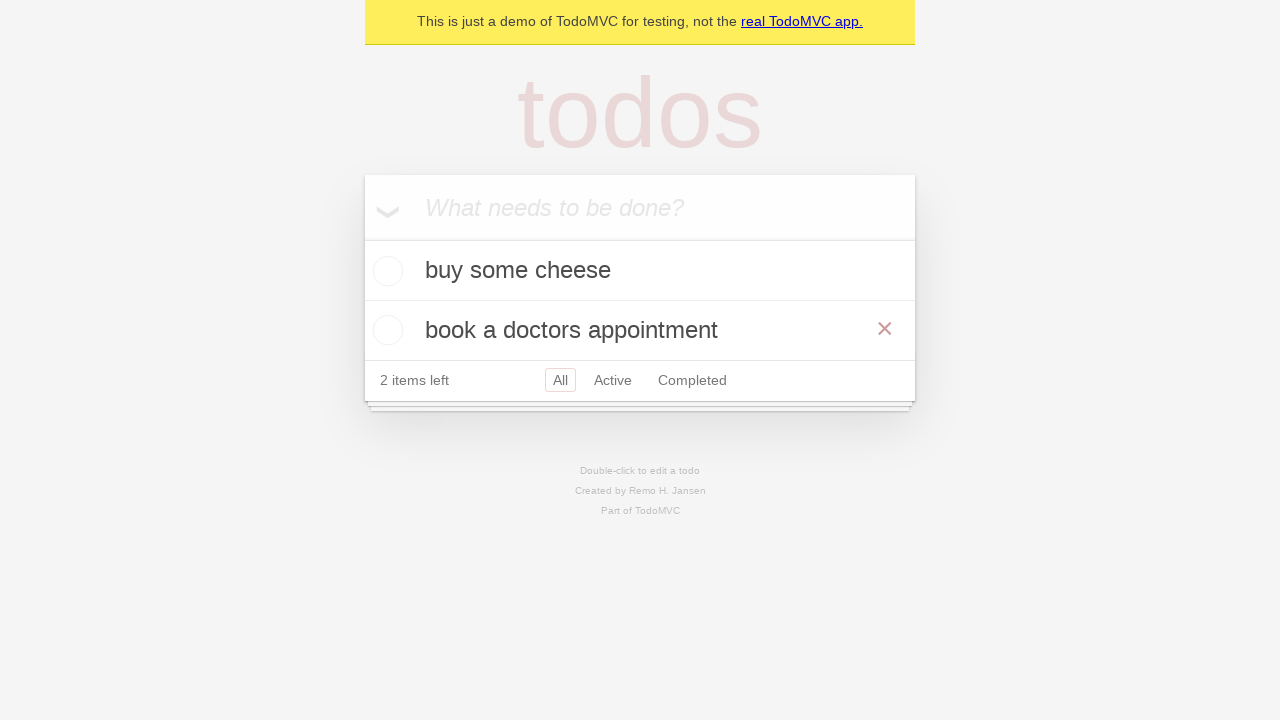